Tests JavaScript prompt alert functionality by clicking a button to trigger a prompt, entering text, and accepting it

Starting URL: https://v1.training-support.net/selenium/javascript-alerts

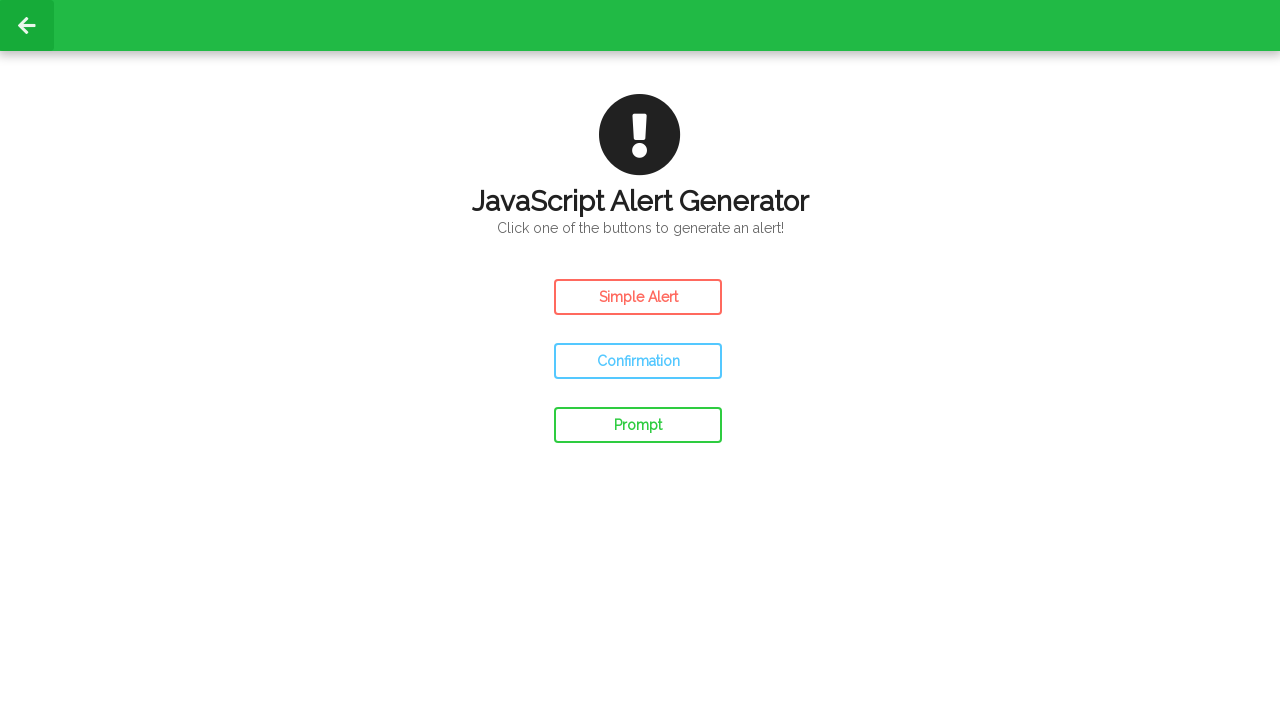

Clicked prompt button to trigger JavaScript prompt alert at (638, 425) on #prompt
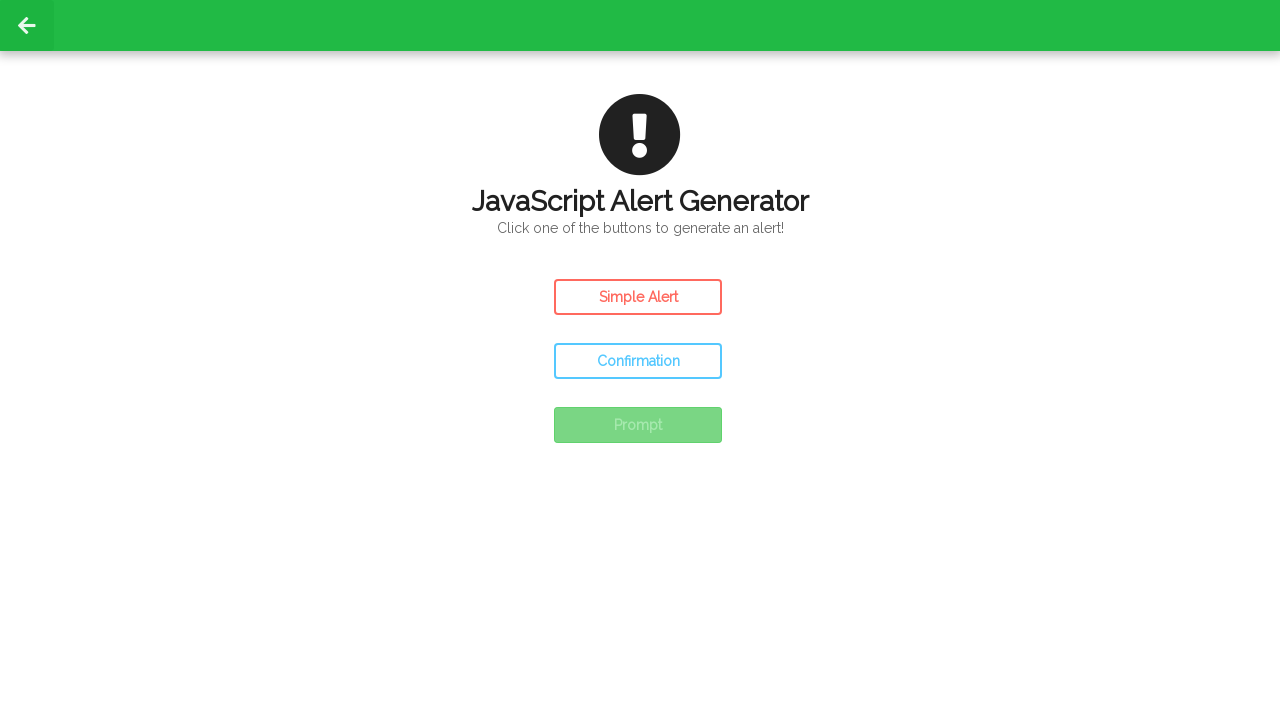

Set up dialog handler to accept prompts with 'Awesome!' text
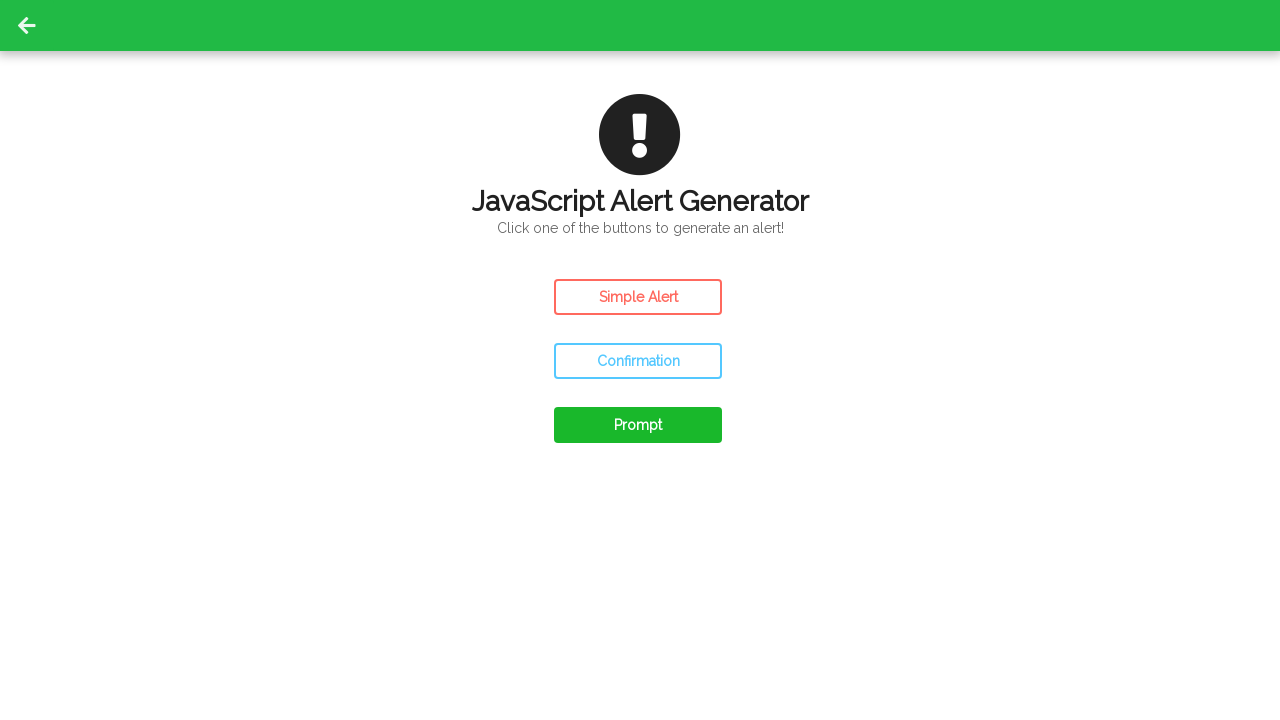

Set up one-time dialog handler for upcoming prompt
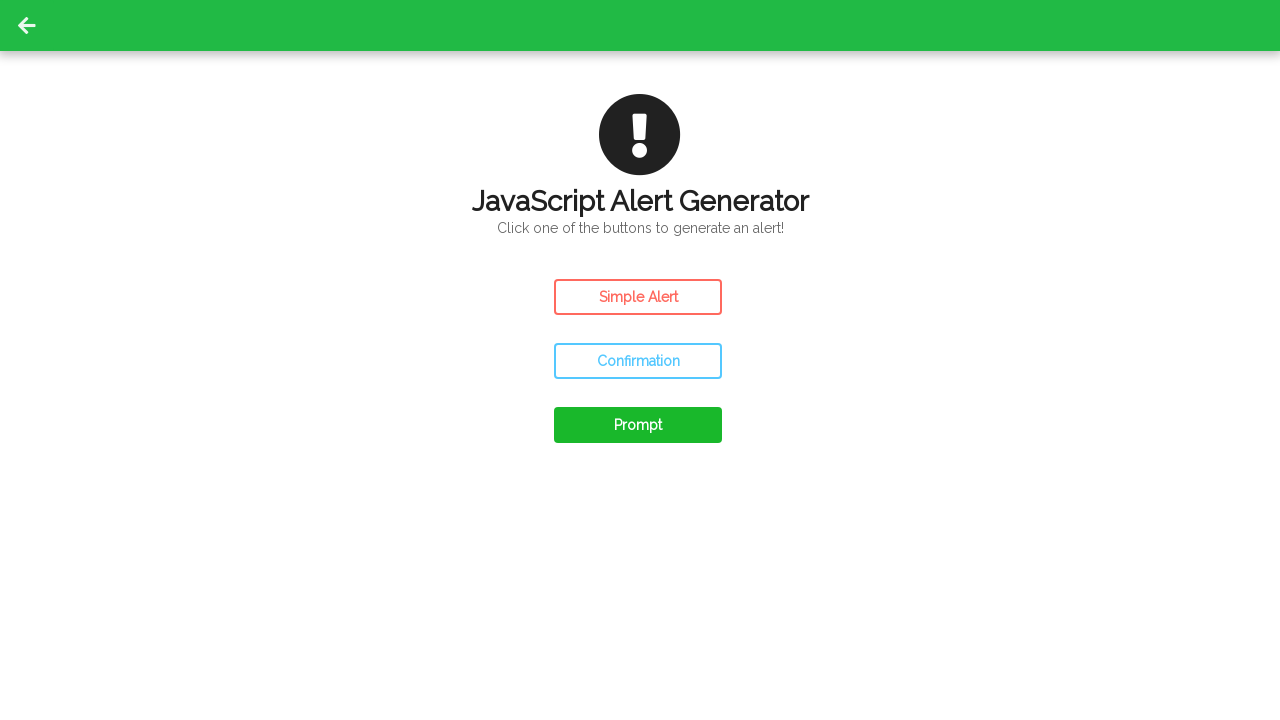

Clicked prompt button and accepted dialog with 'Awesome!' text at (638, 425) on #prompt
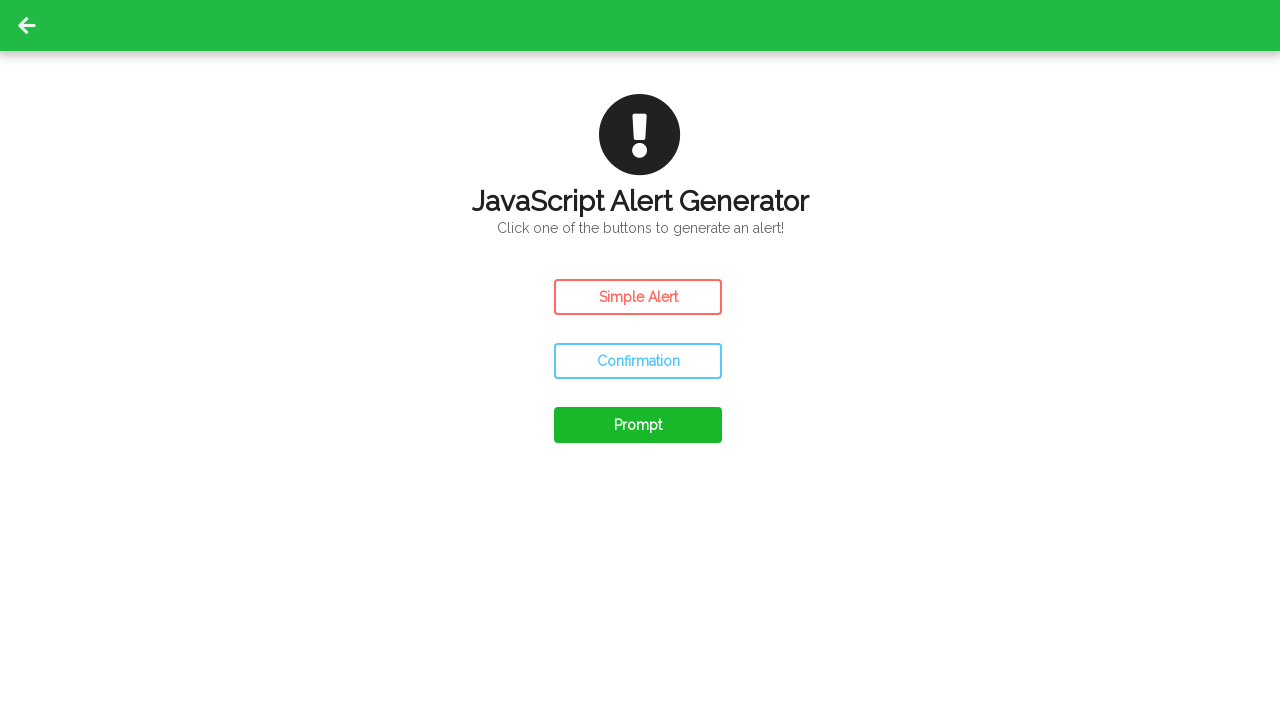

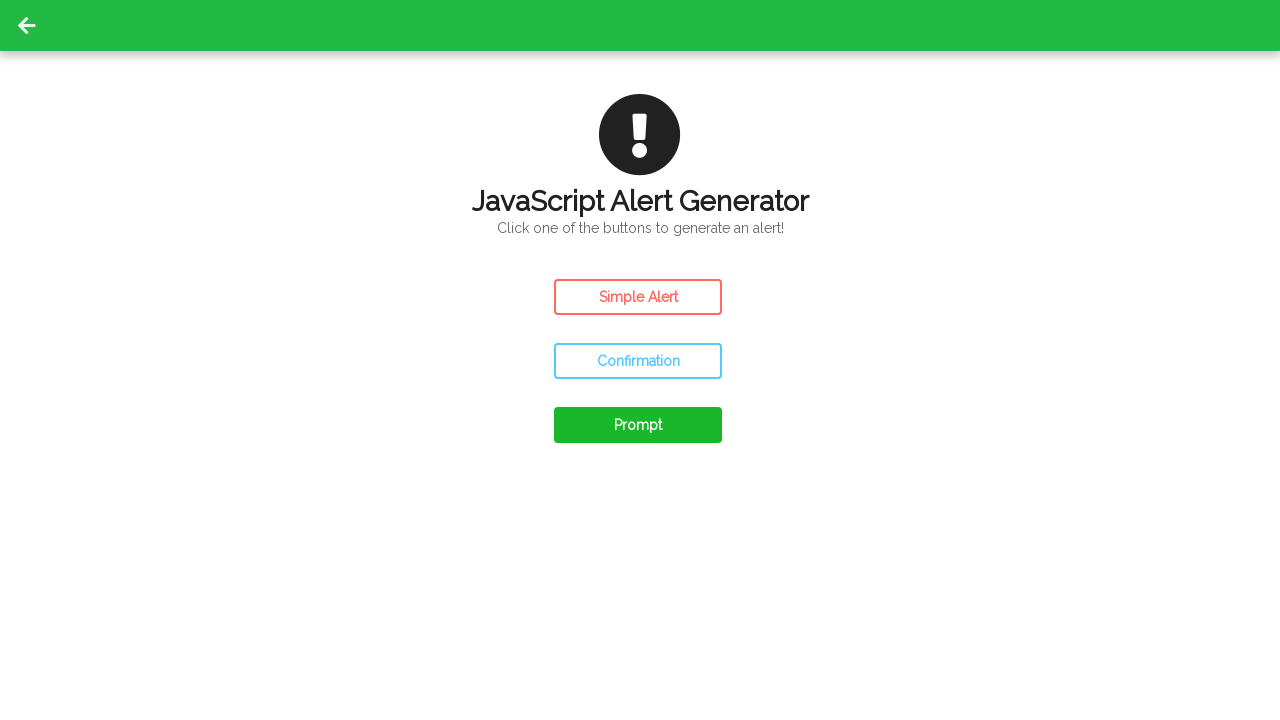